Tests opening a new window and verifying content in the popup window

Starting URL: https://rahulshettyacademy.com/AutomationPractice/

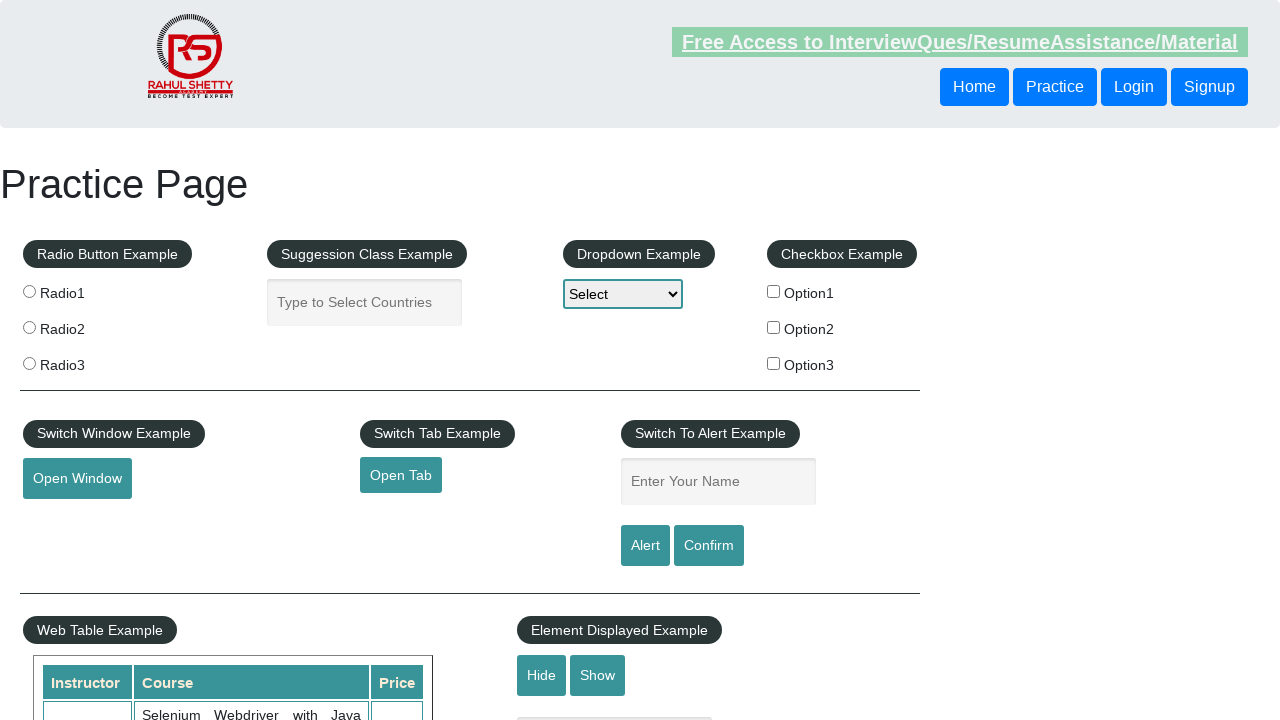

Open Window button is visible and ready
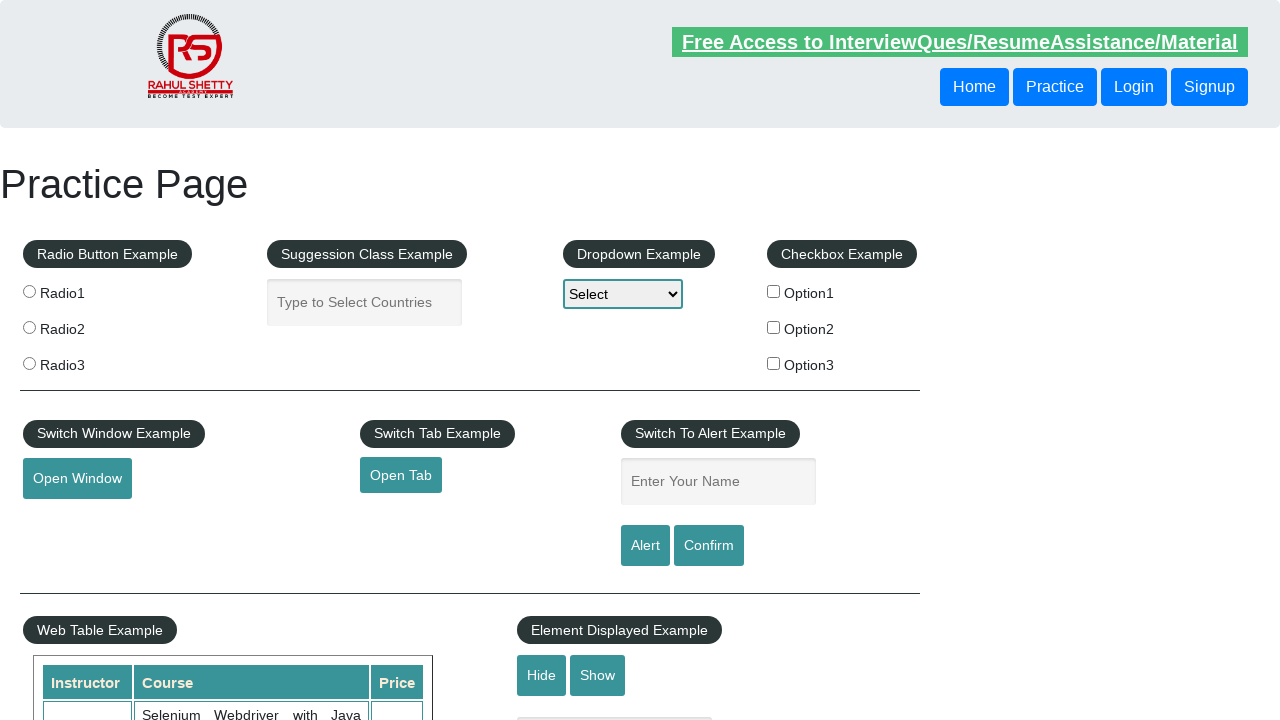

Clicked Open Window button to trigger popup at (77, 479) on internal:role=button[name="Open Window"i]
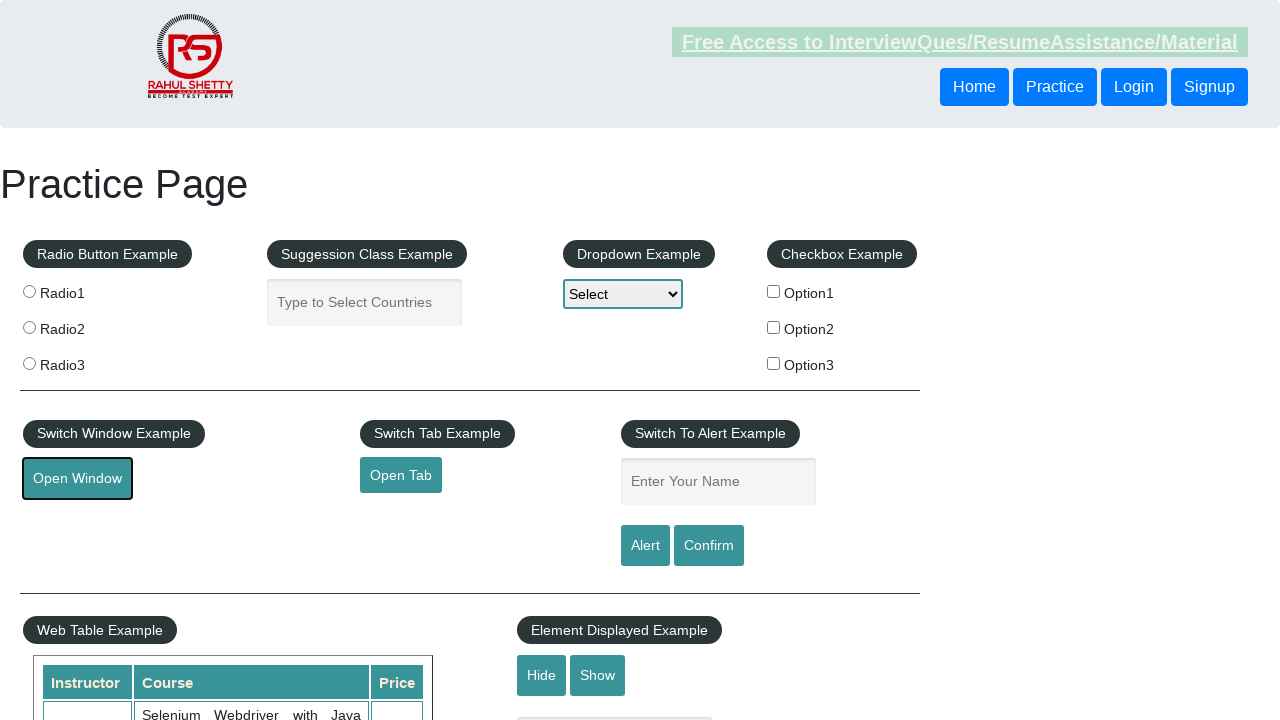

Popup window opened and reference captured
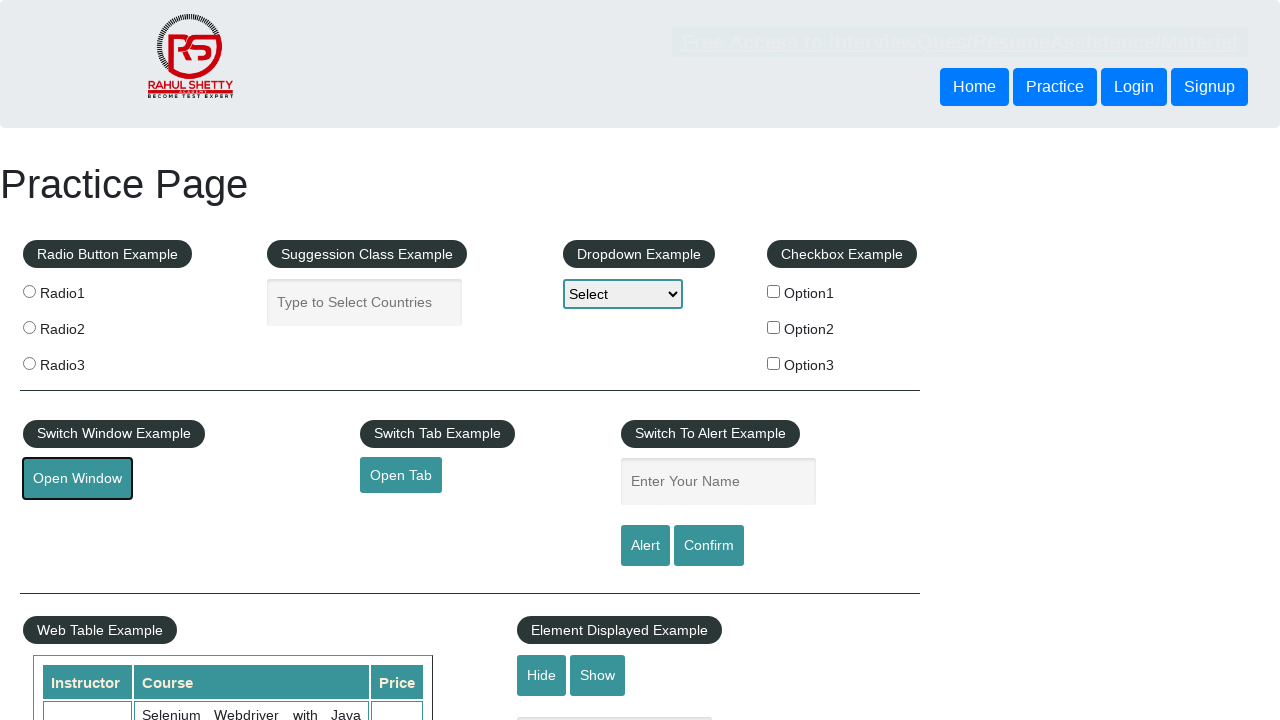

Verified 'Access all our Courses' text is present in popup window
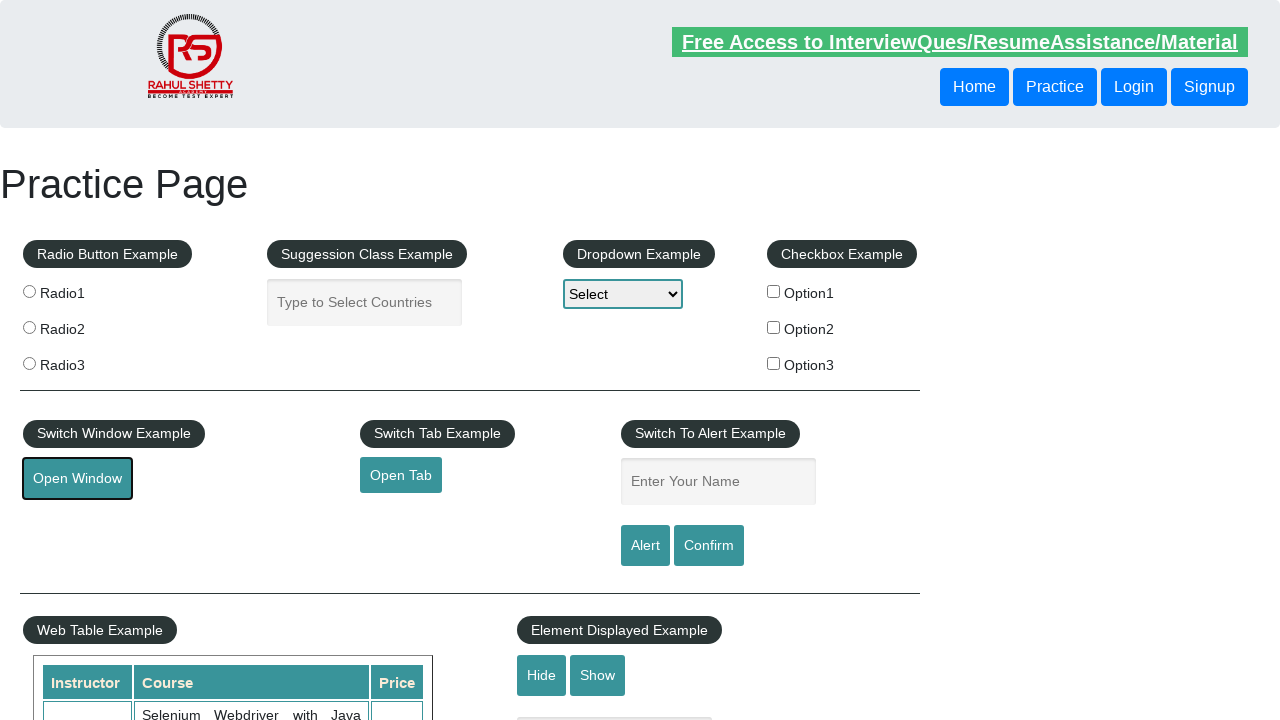

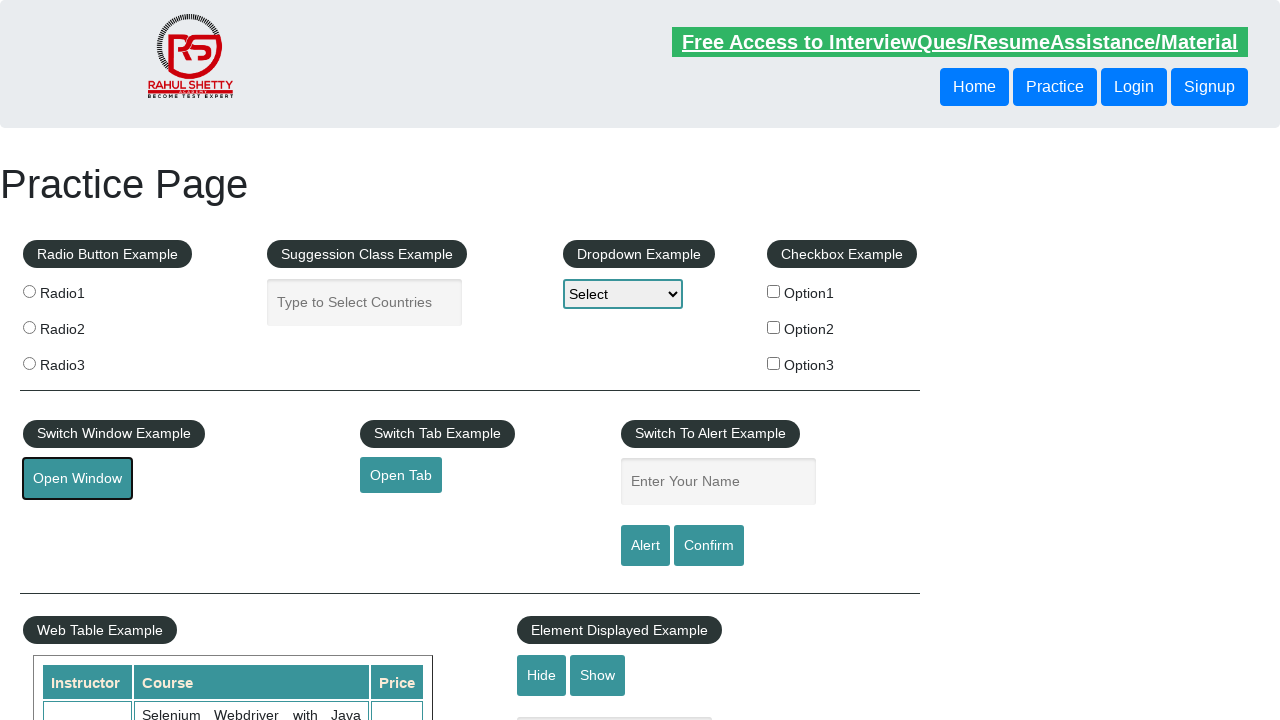